Tests drag and drop functionality by dragging an element from source to destination on jQuery UI demo page

Starting URL: https://jqueryui.com/droppable/

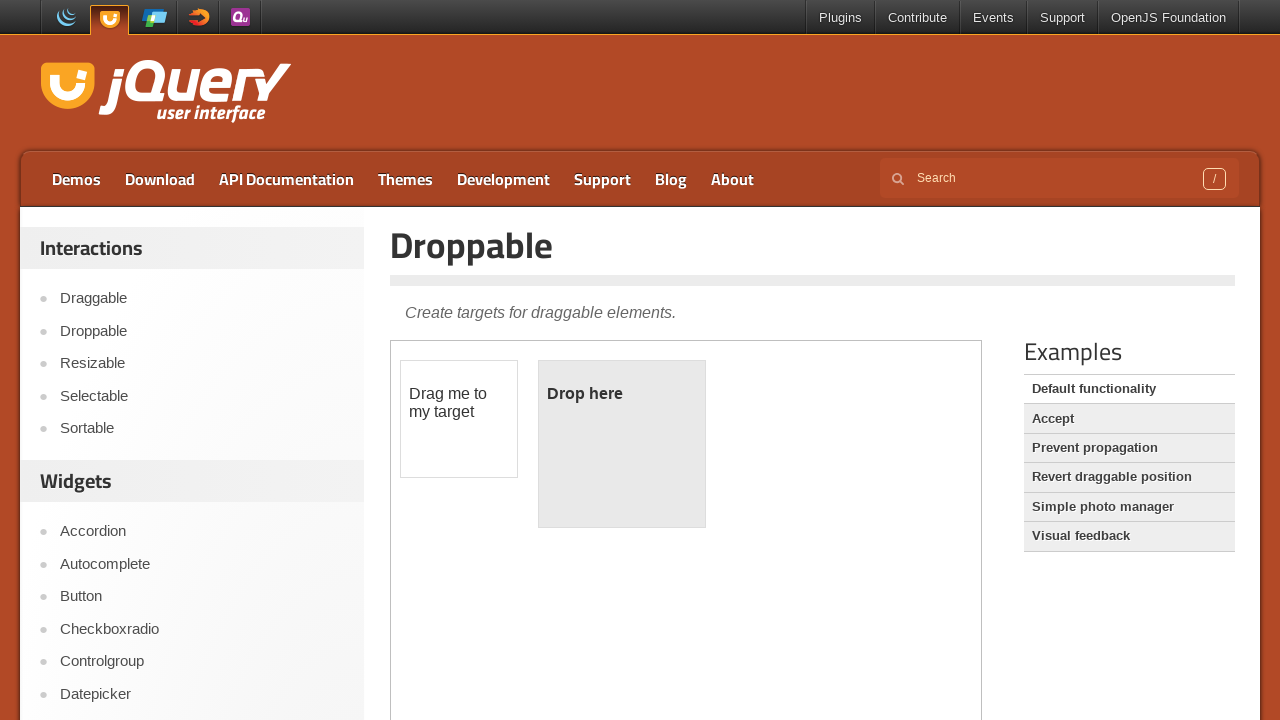

Navigated to jQuery UI droppable demo page
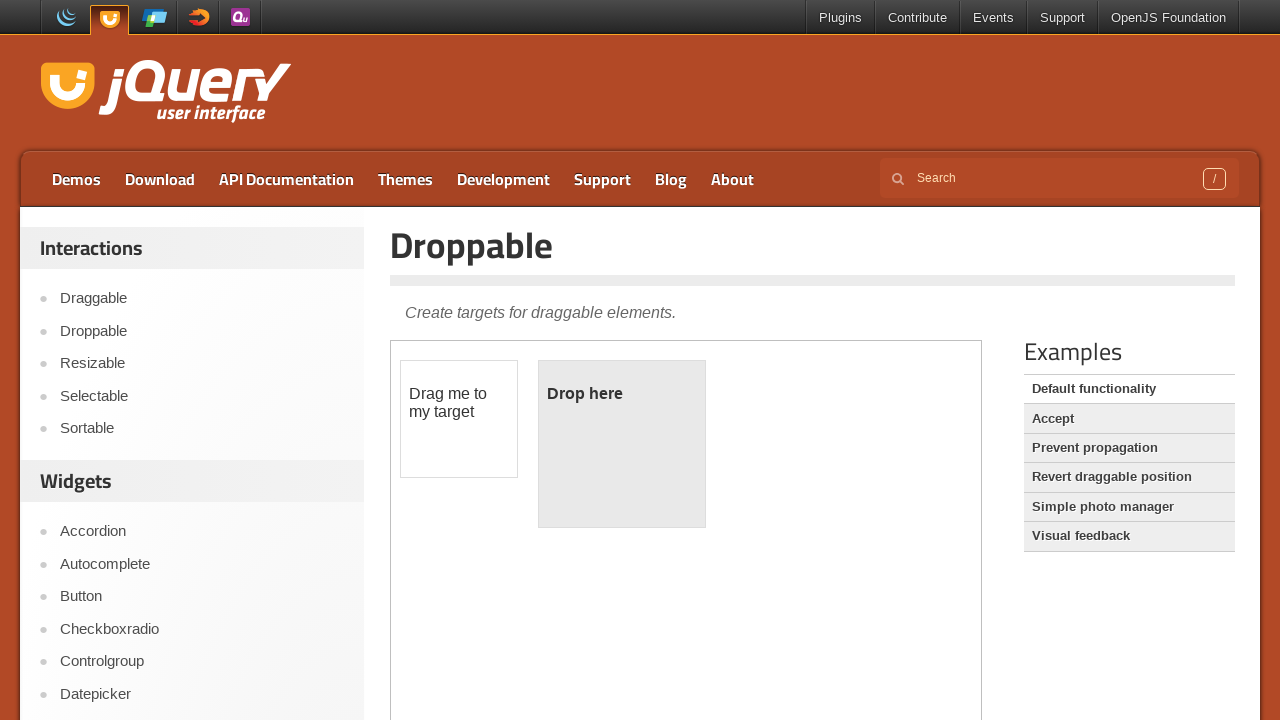

Located and switched to demo iframe
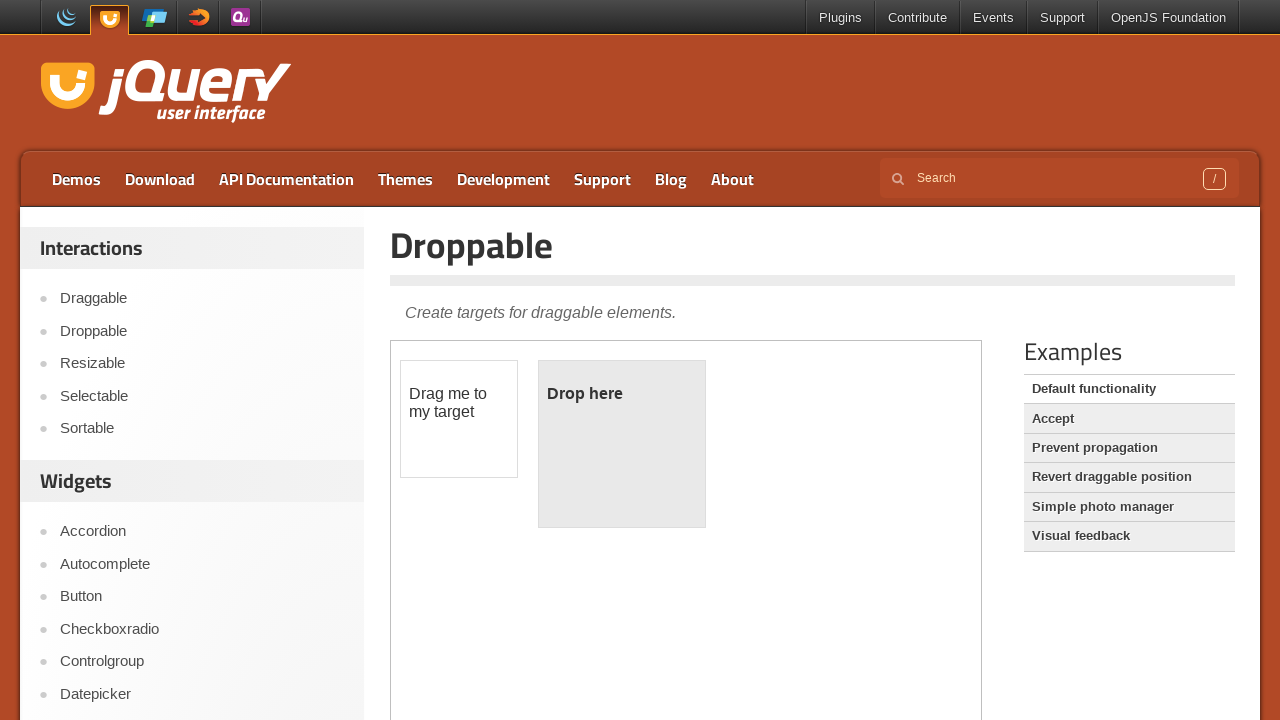

Located draggable source element
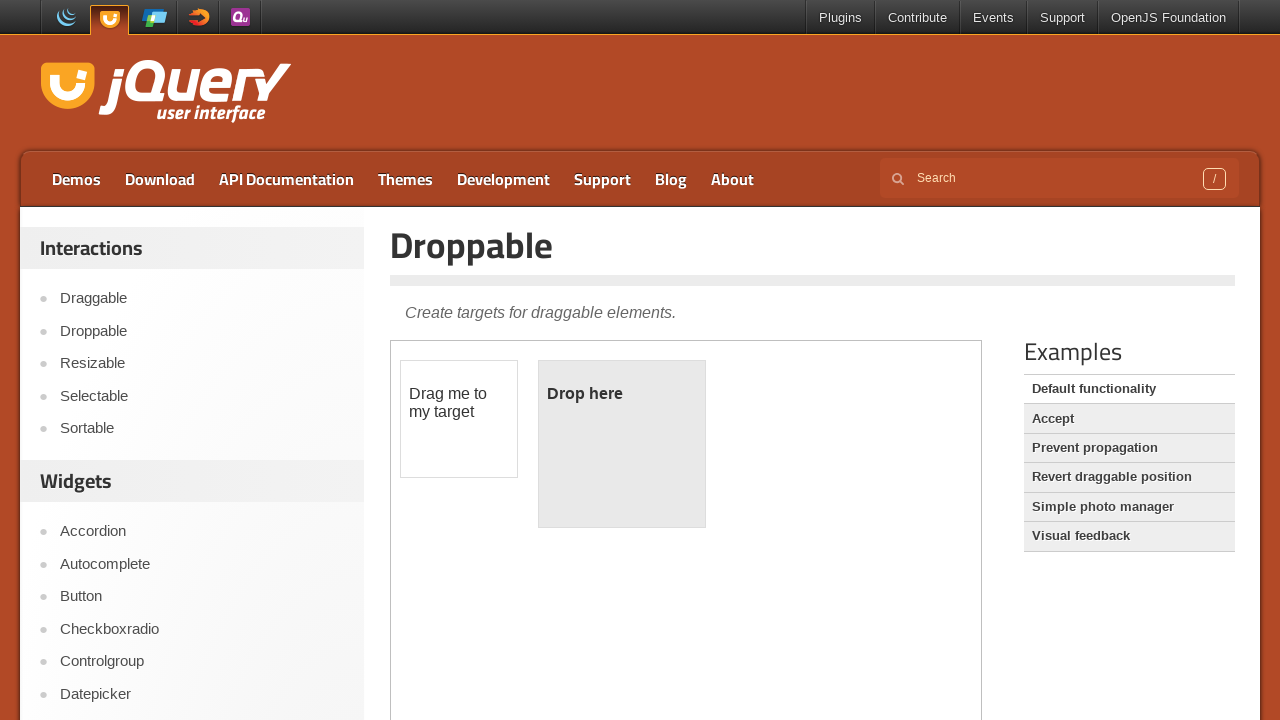

Located droppable destination element
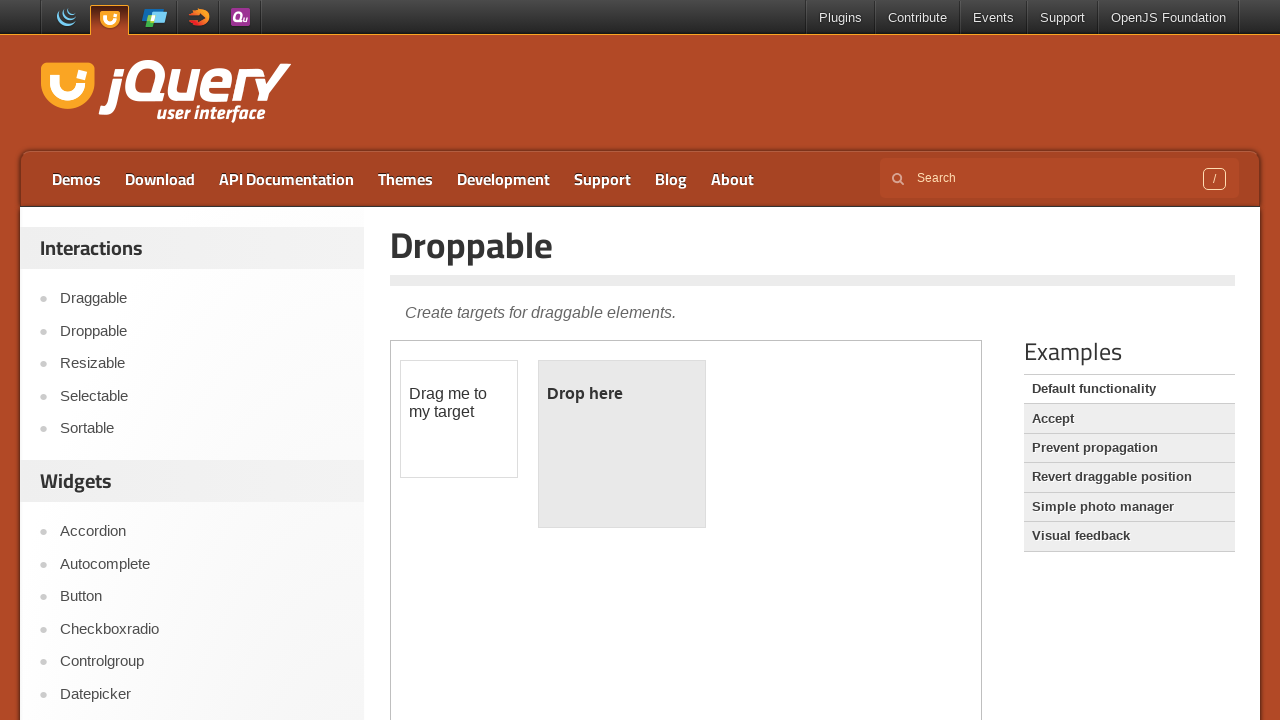

Dragged source element to destination - drag and drop completed at (622, 444)
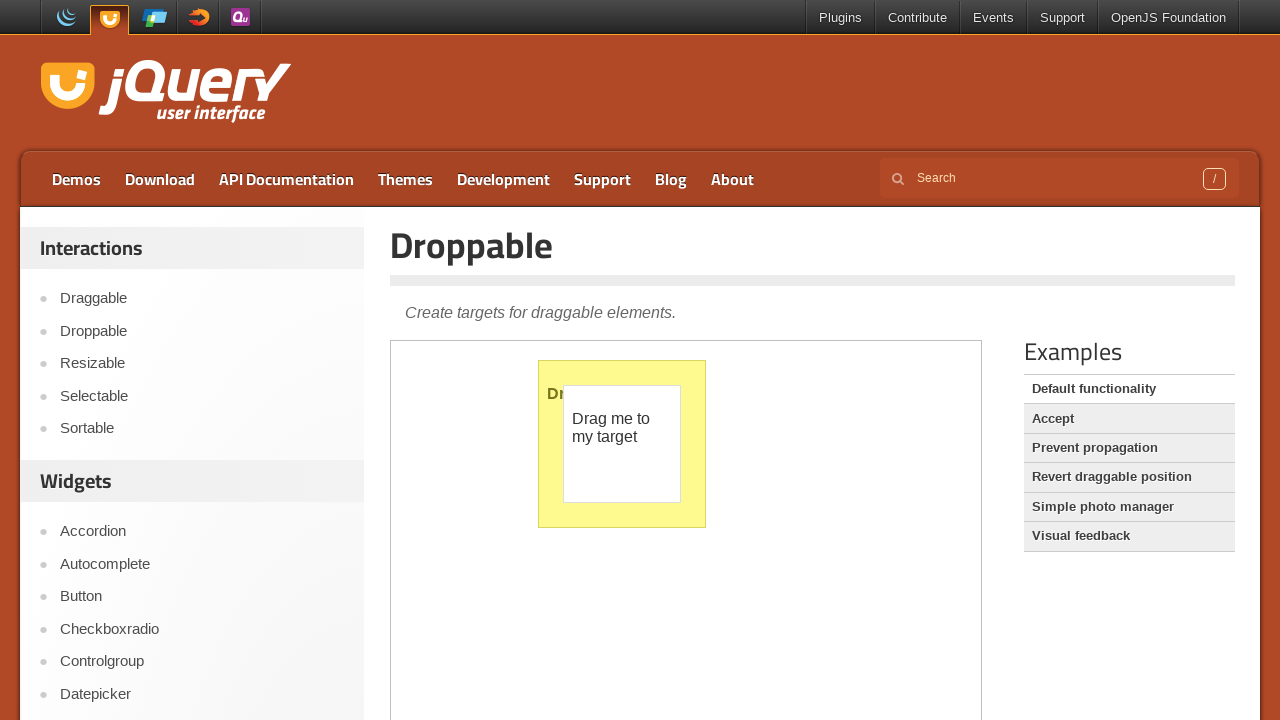

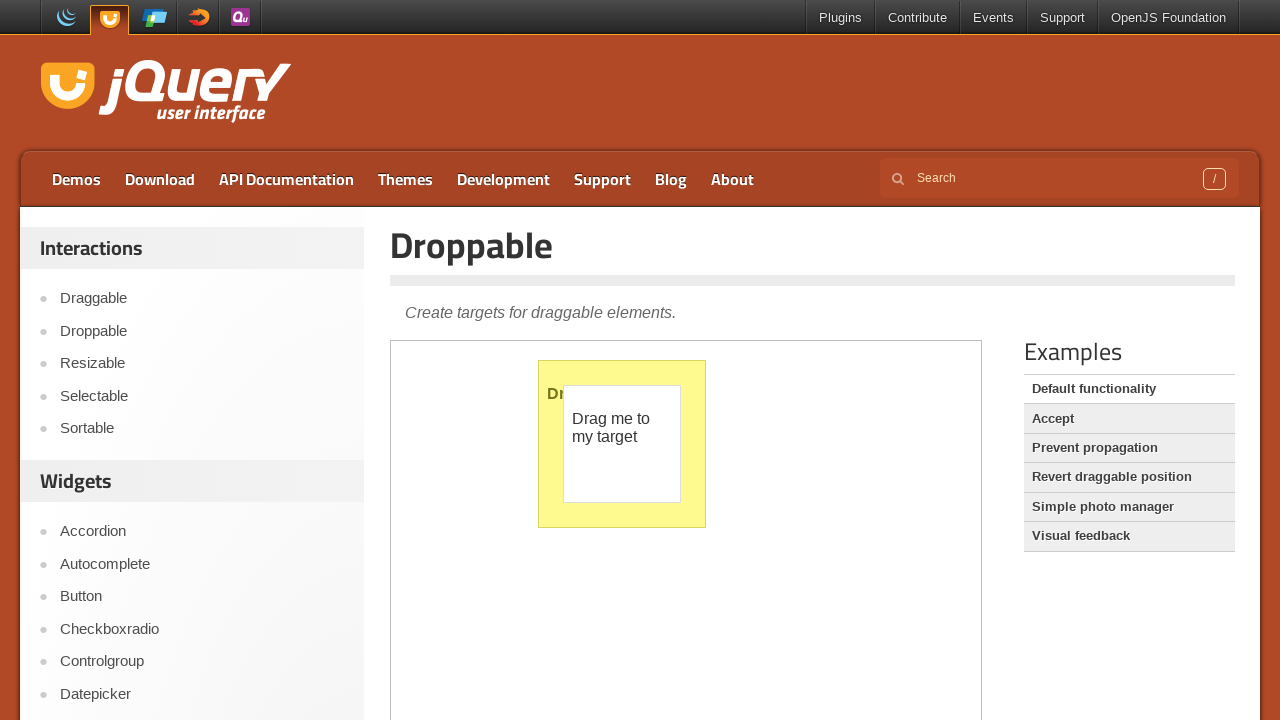